Navigates to Gmail's landing page, waits for links to load, and clicks on one of the available links on the page.

Starting URL: https://www.gmail.com

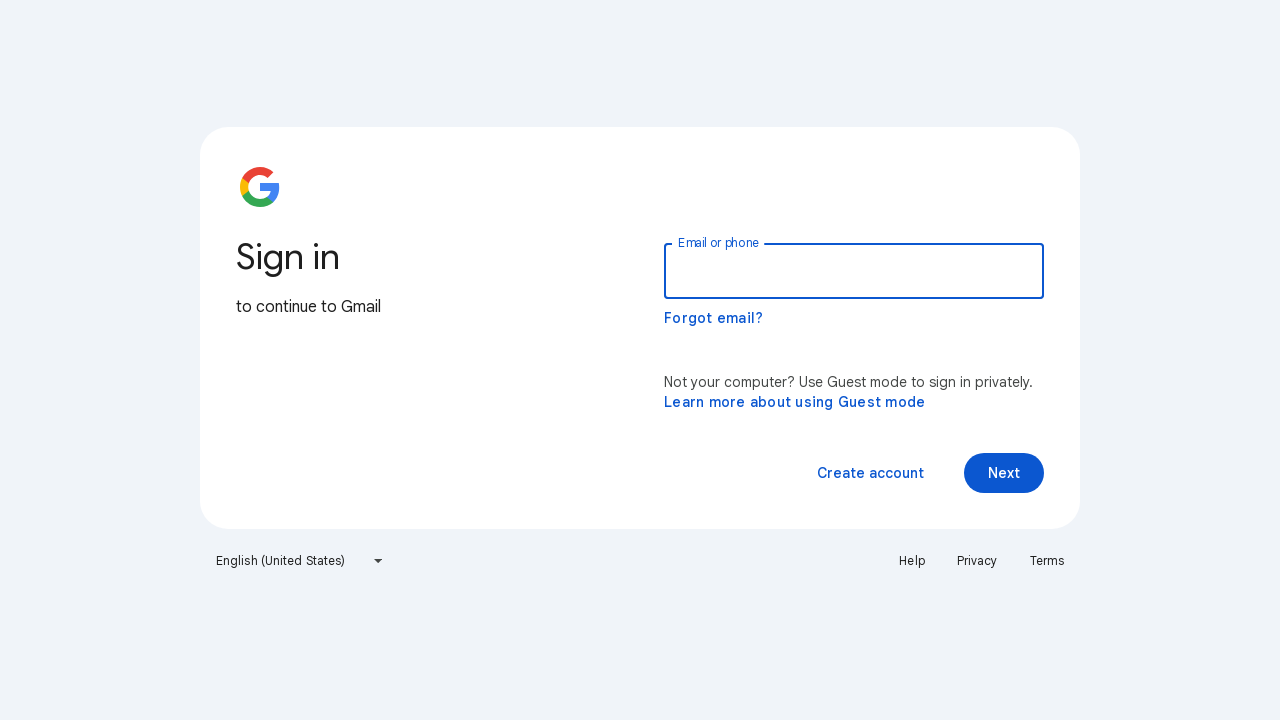

Waited for links to load on Gmail landing page
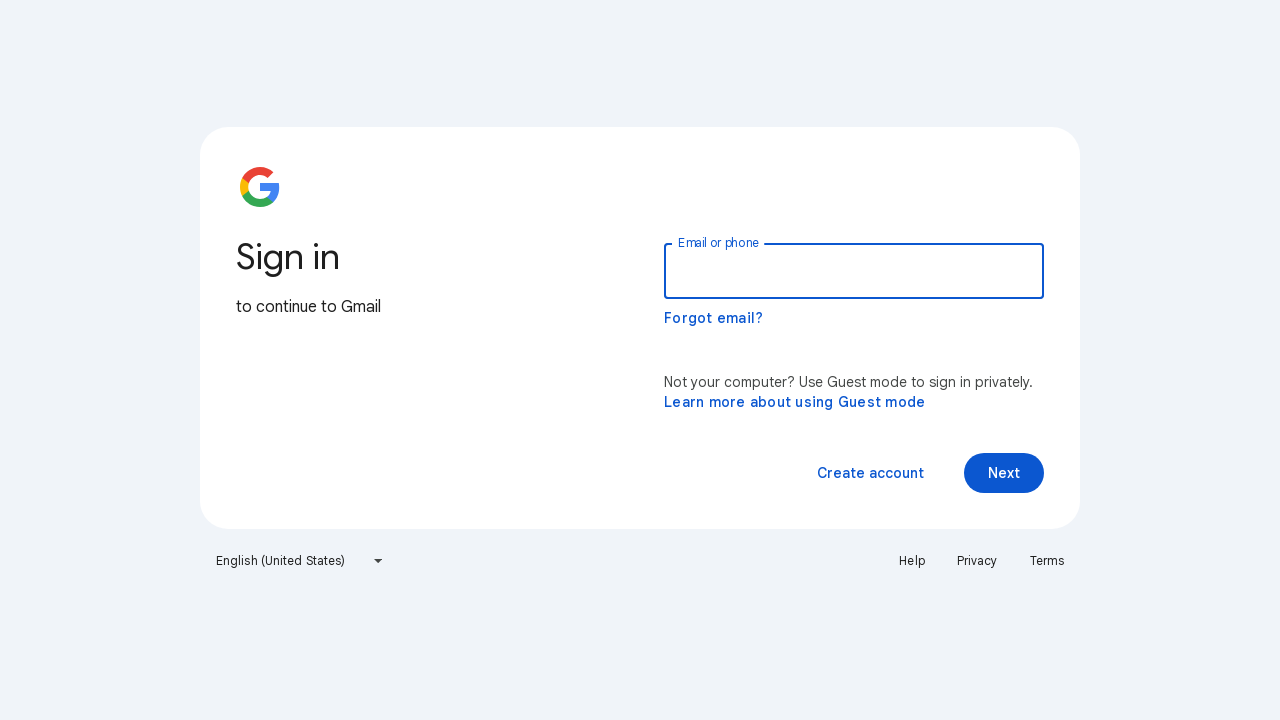

Retrieved all available links from the page
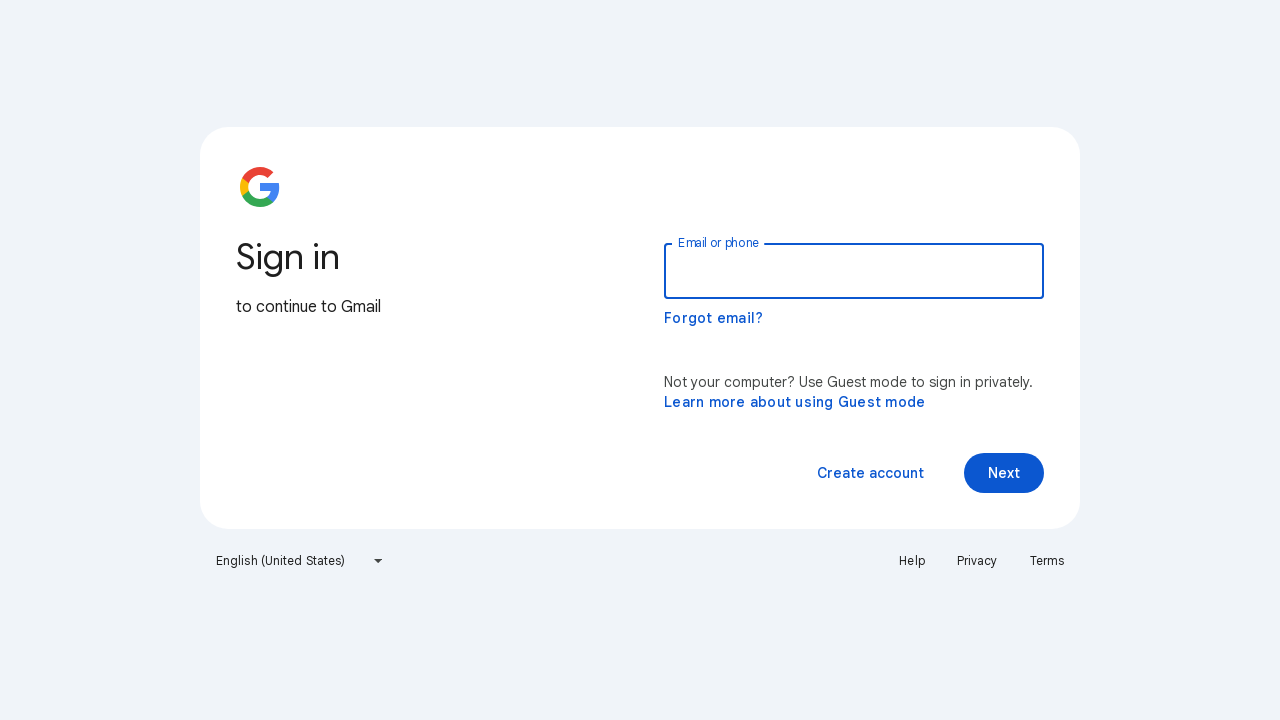

Clicked the third link on the page at (977, 561) on a >> nth=2
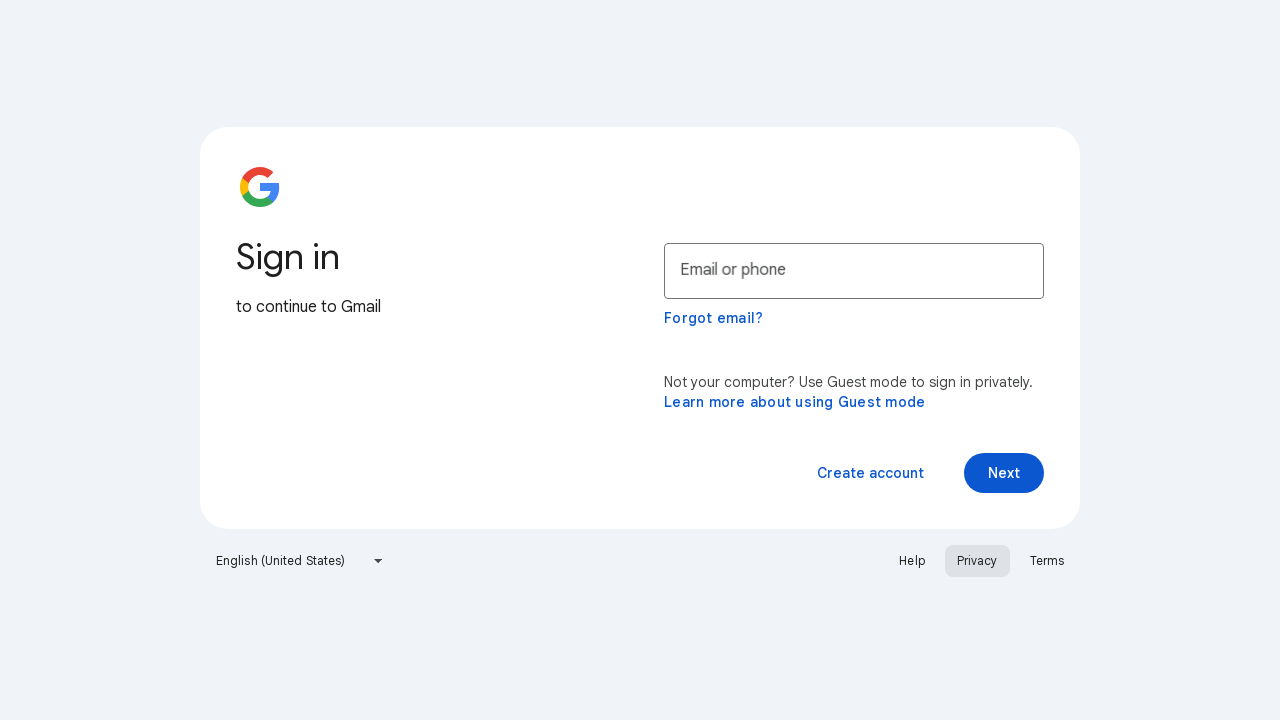

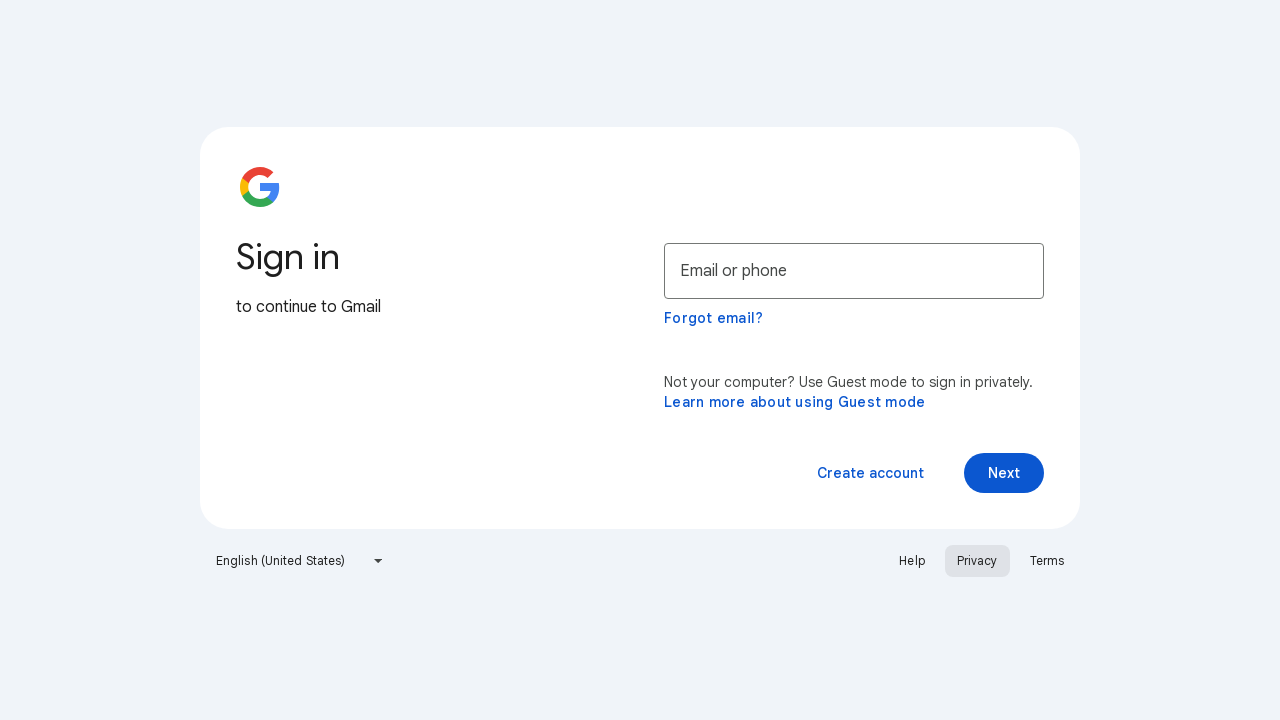